Navigates to the OTUS educational platform homepage and waits for the page to load

Starting URL: https://otus.ru

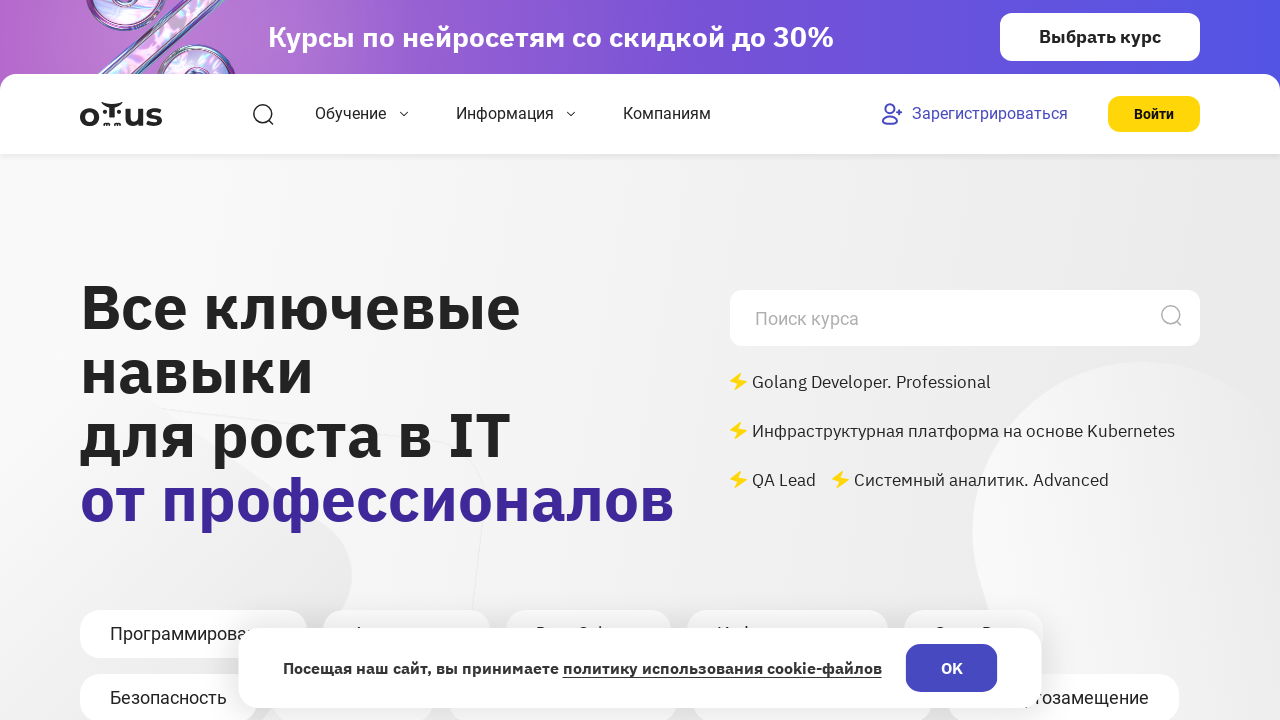

Navigated to OTUS educational platform homepage (https://otus.ru)
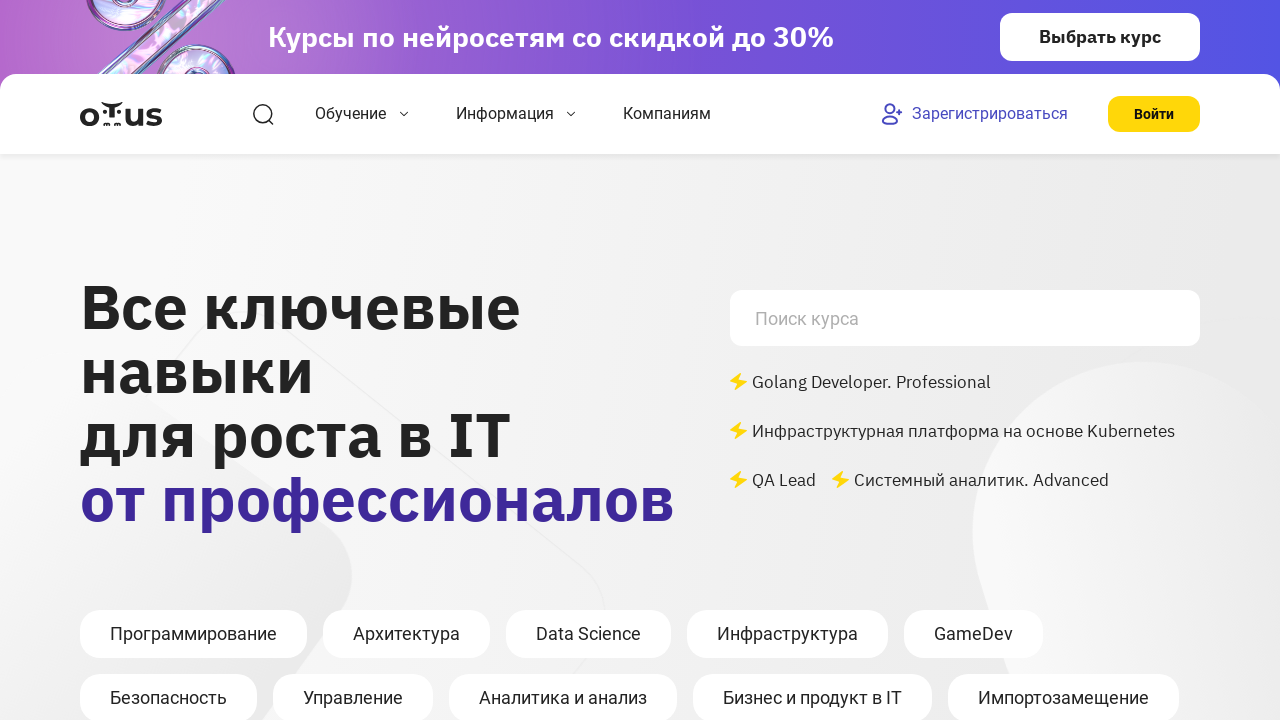

Page fully loaded and network idle state reached
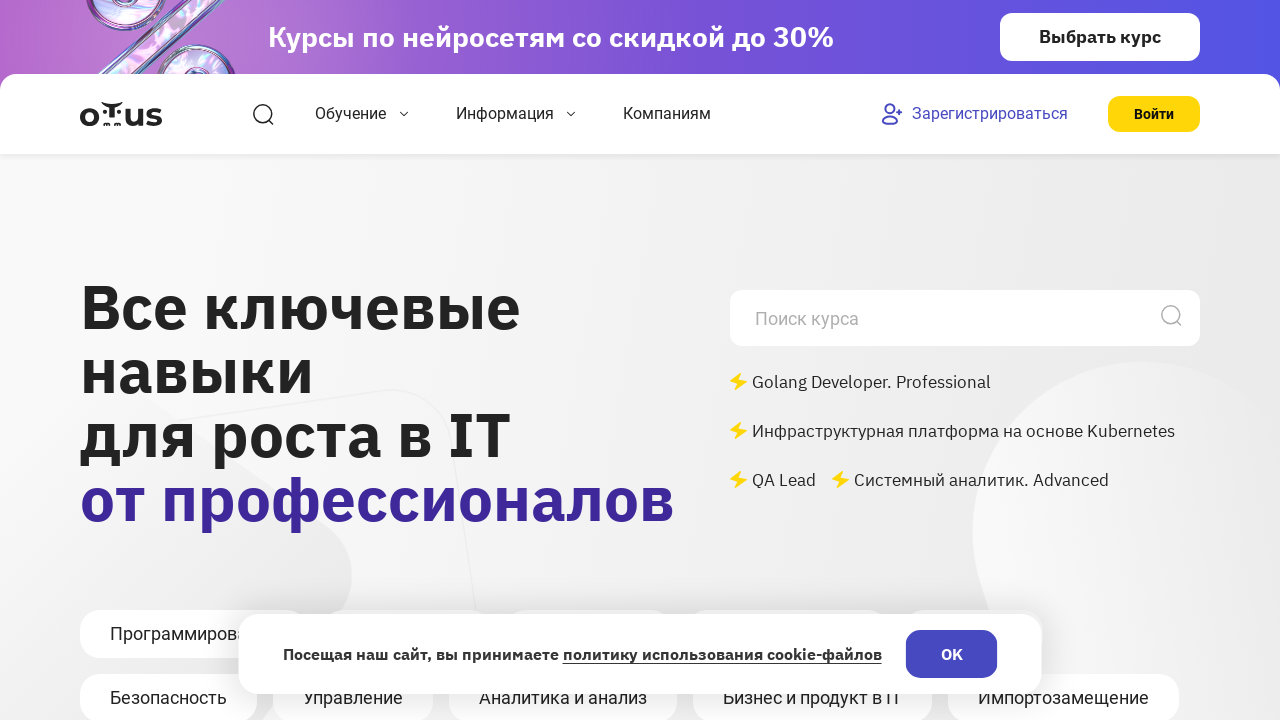

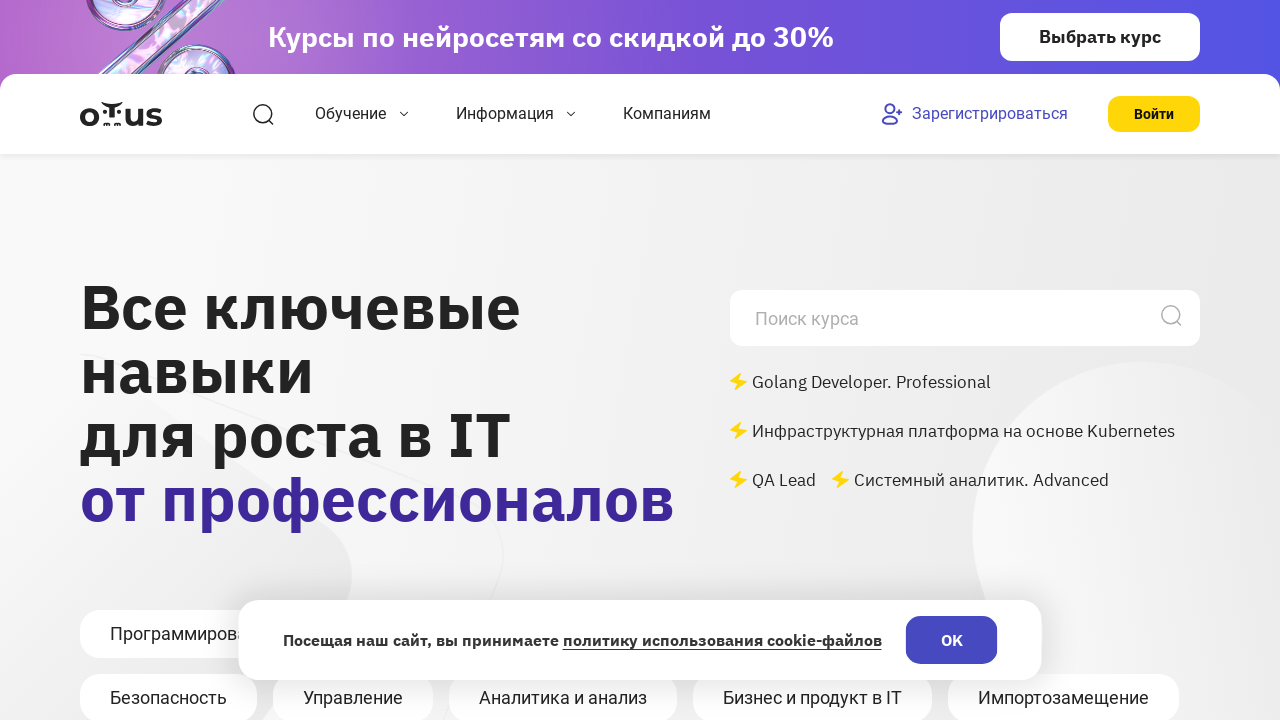